Tests dropdown select functionality by reading two numbers from the page, calculating their sum, selecting that value from a dropdown menu, and submitting the form.

Starting URL: http://suninjuly.github.io/selects1.html

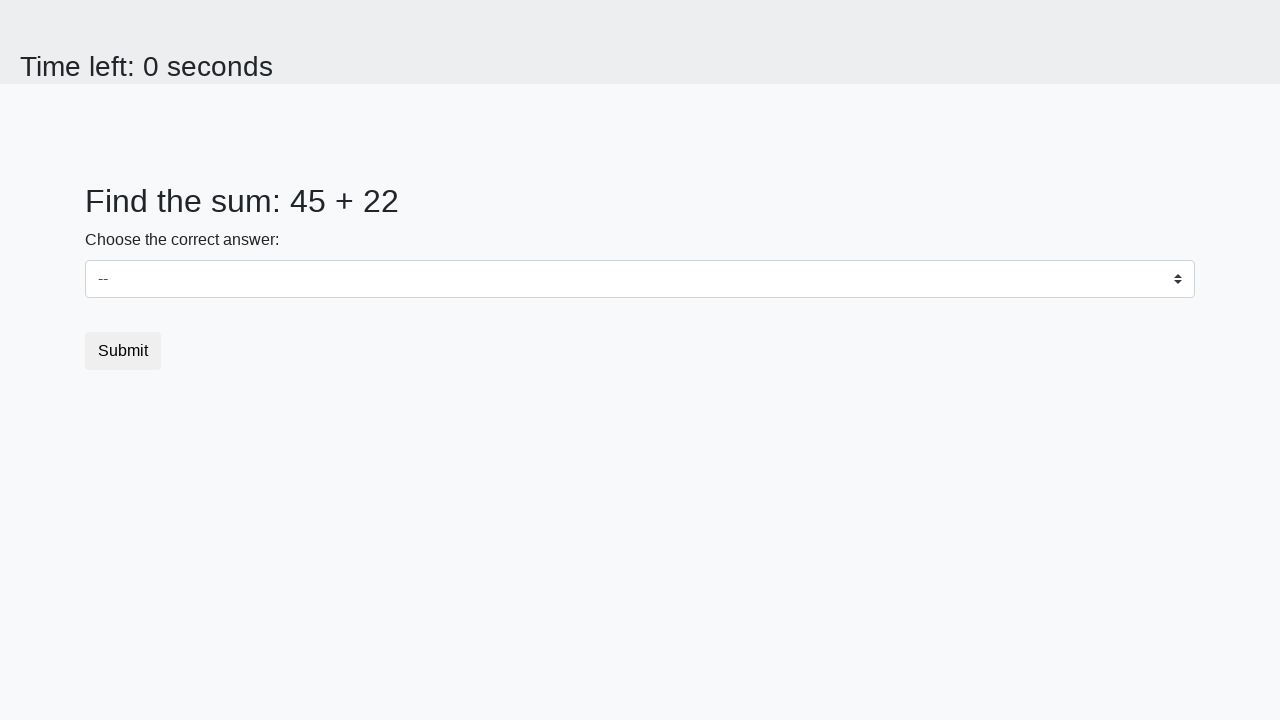

Read first number from #num1 element
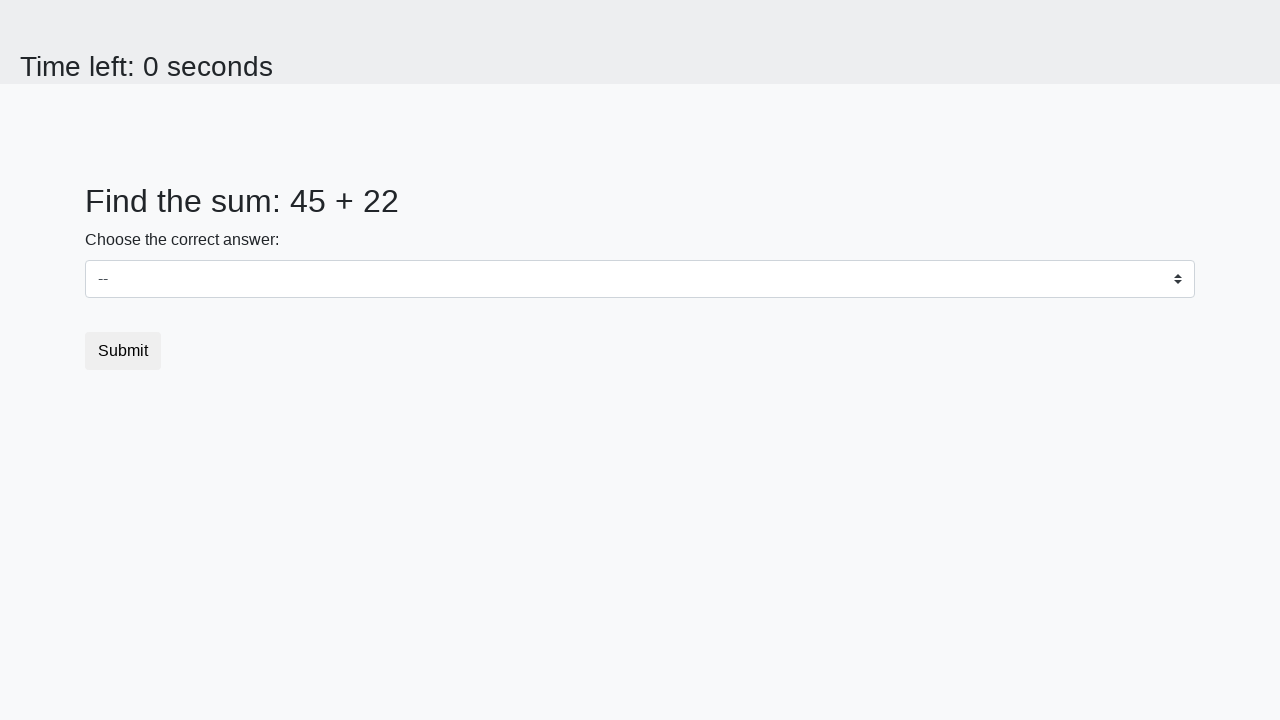

Read second number from #num2 element
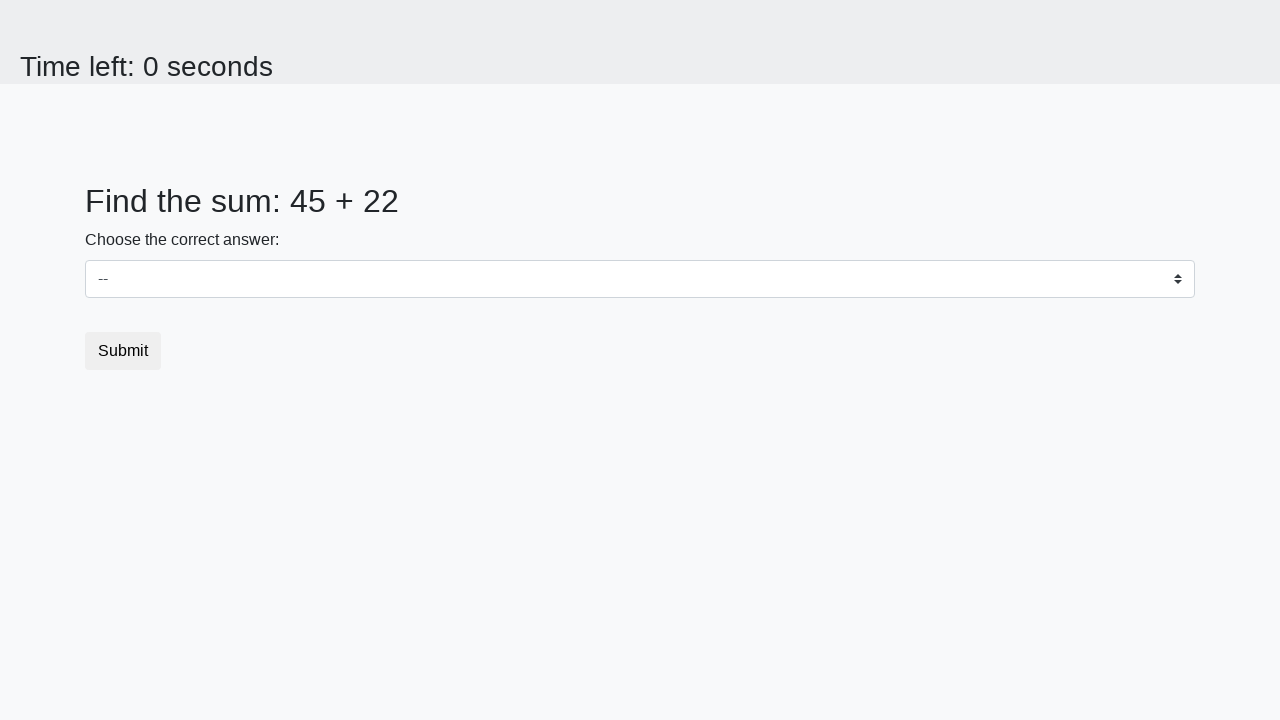

Calculated sum of 45 + 22 = 67
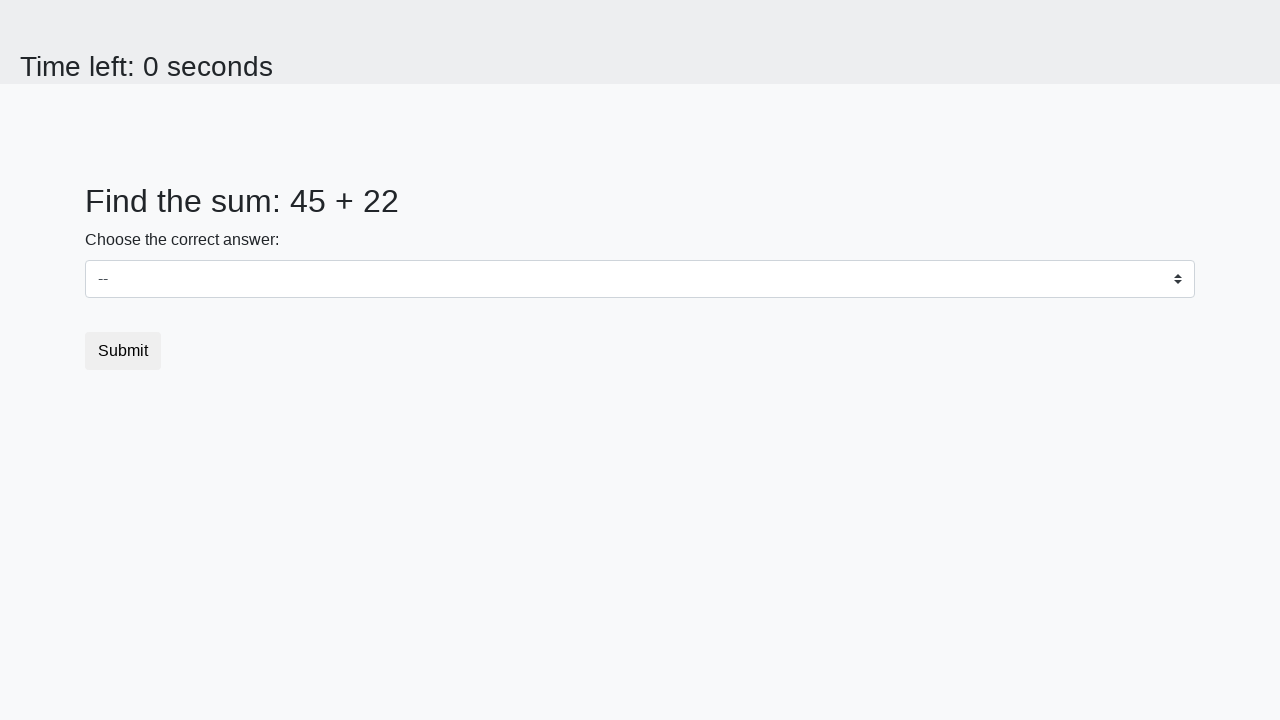

Selected value 67 from dropdown menu on select
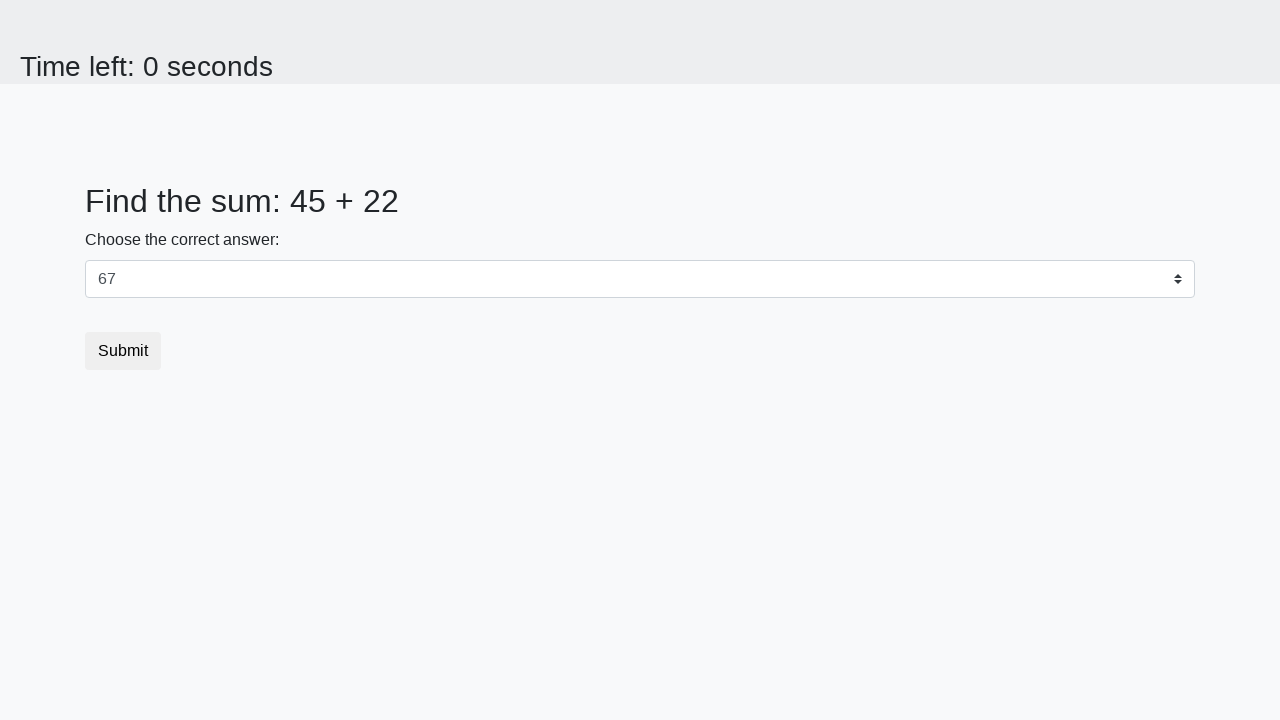

Clicked submit button to submit form at (123, 351) on button[type='submit']
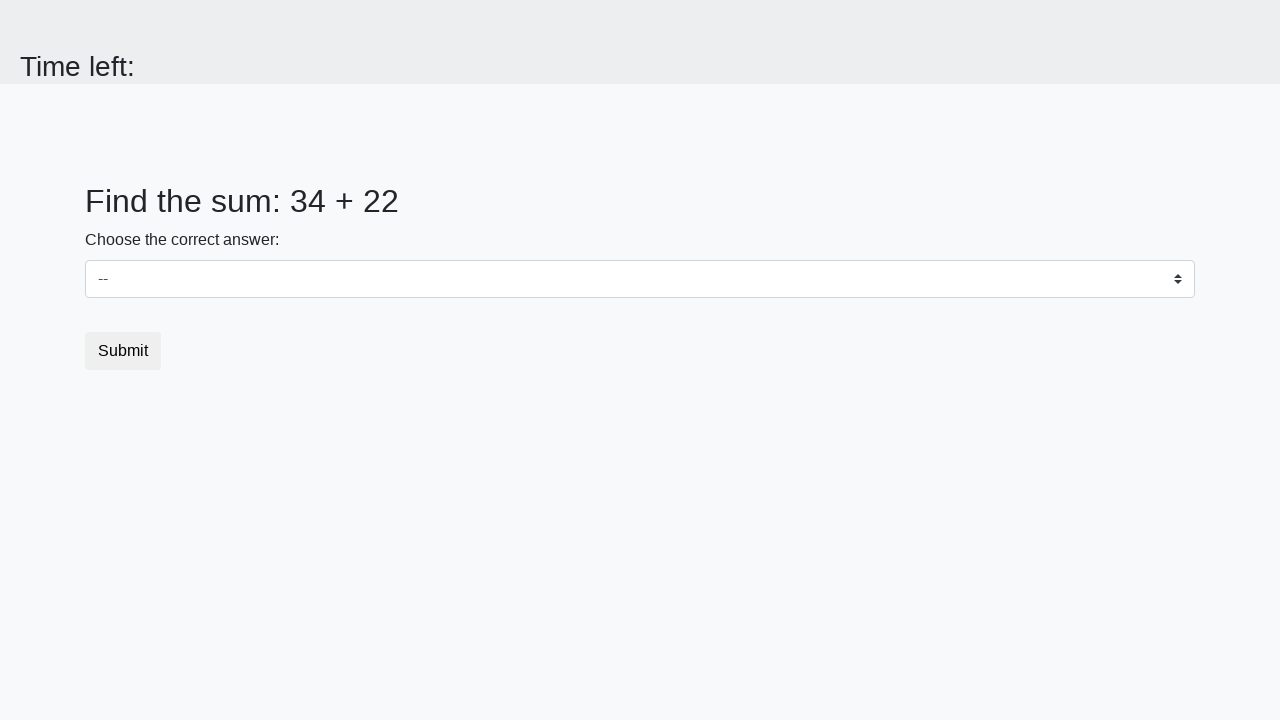

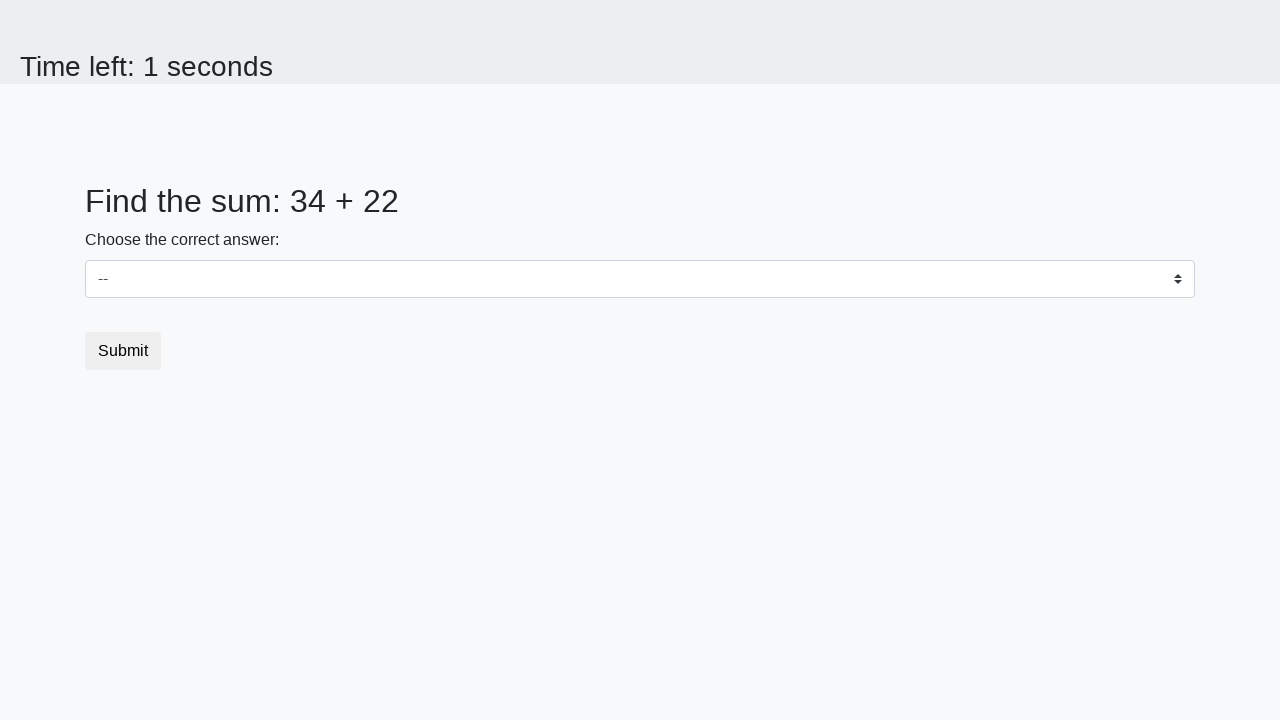